Tests the online payment form by filling in phone number and amount fields, then clicking the continue button

Starting URL: https://mts.by

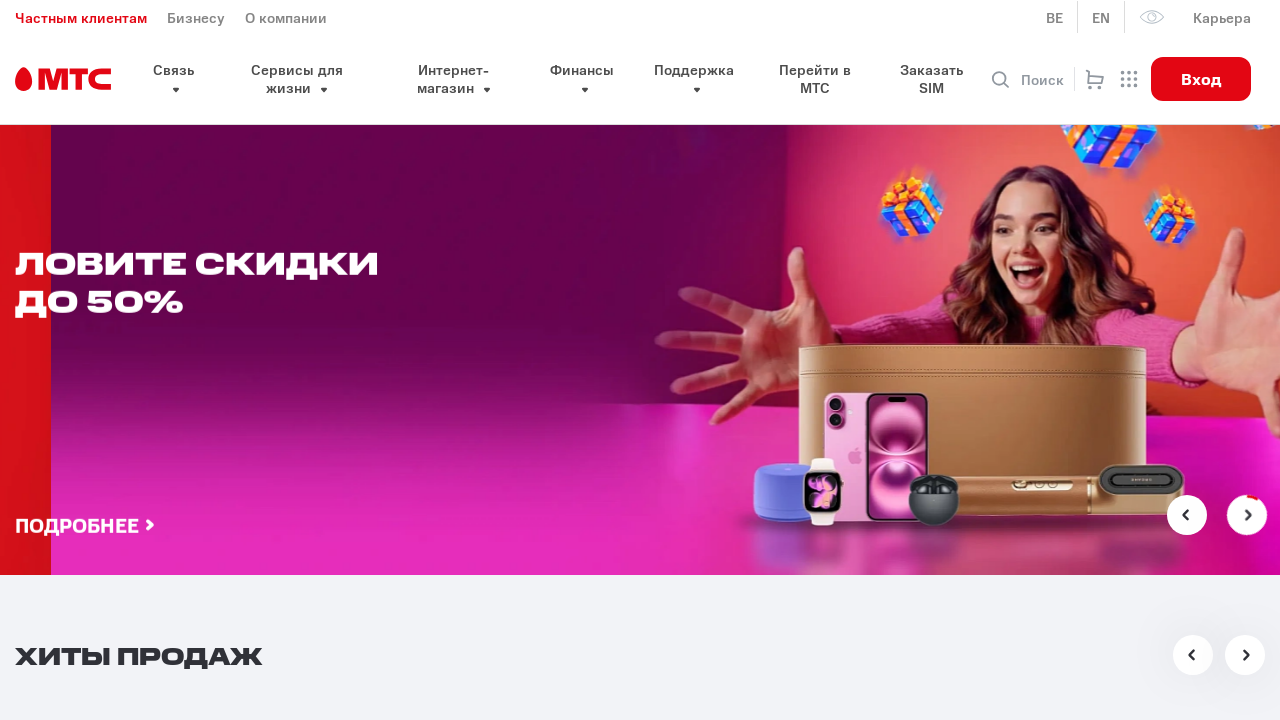

Clicked on phone number input field at (660, 360) on #connection-phone
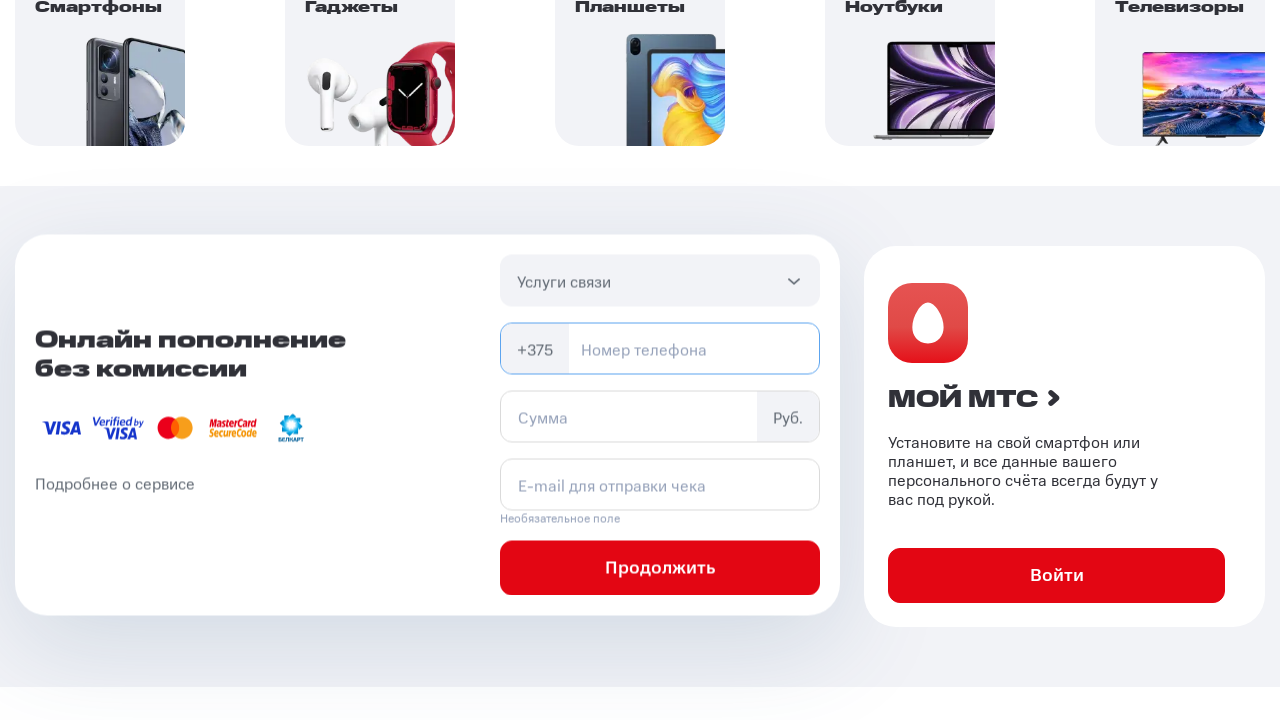

Filled phone number field with '297777777' on #connection-phone
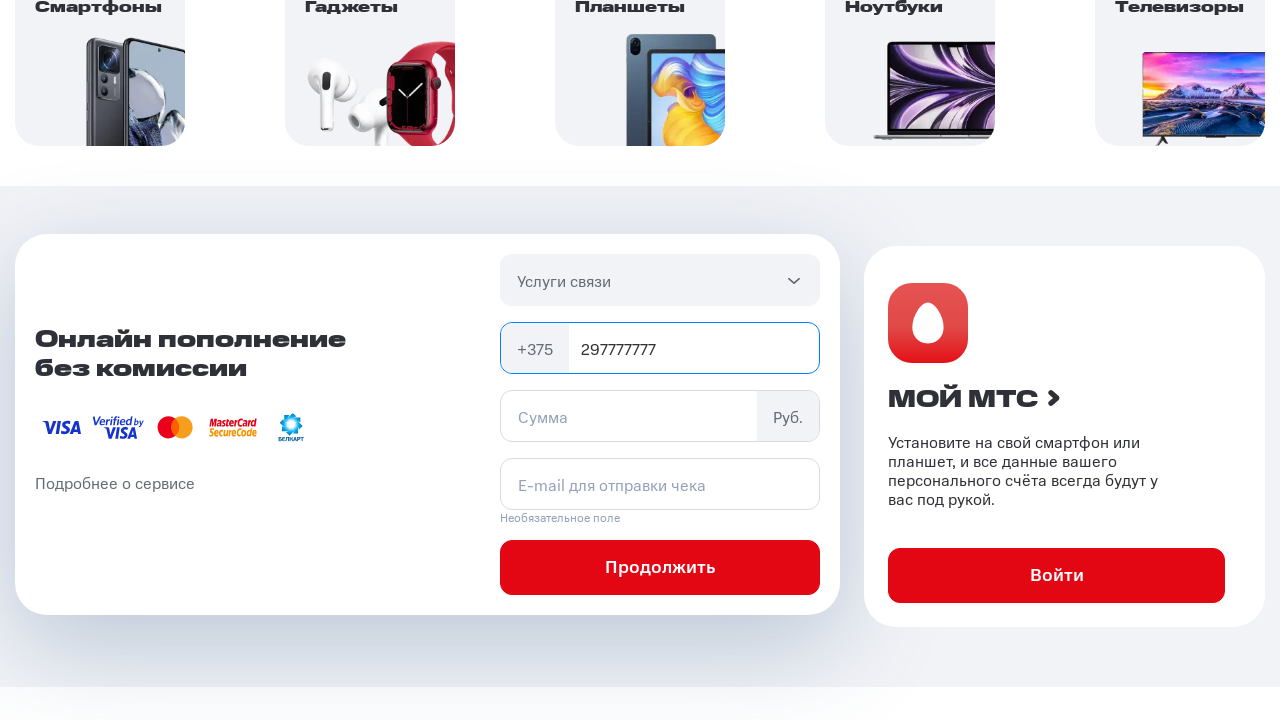

Clicked on amount input field at (660, 416) on #connection-sum
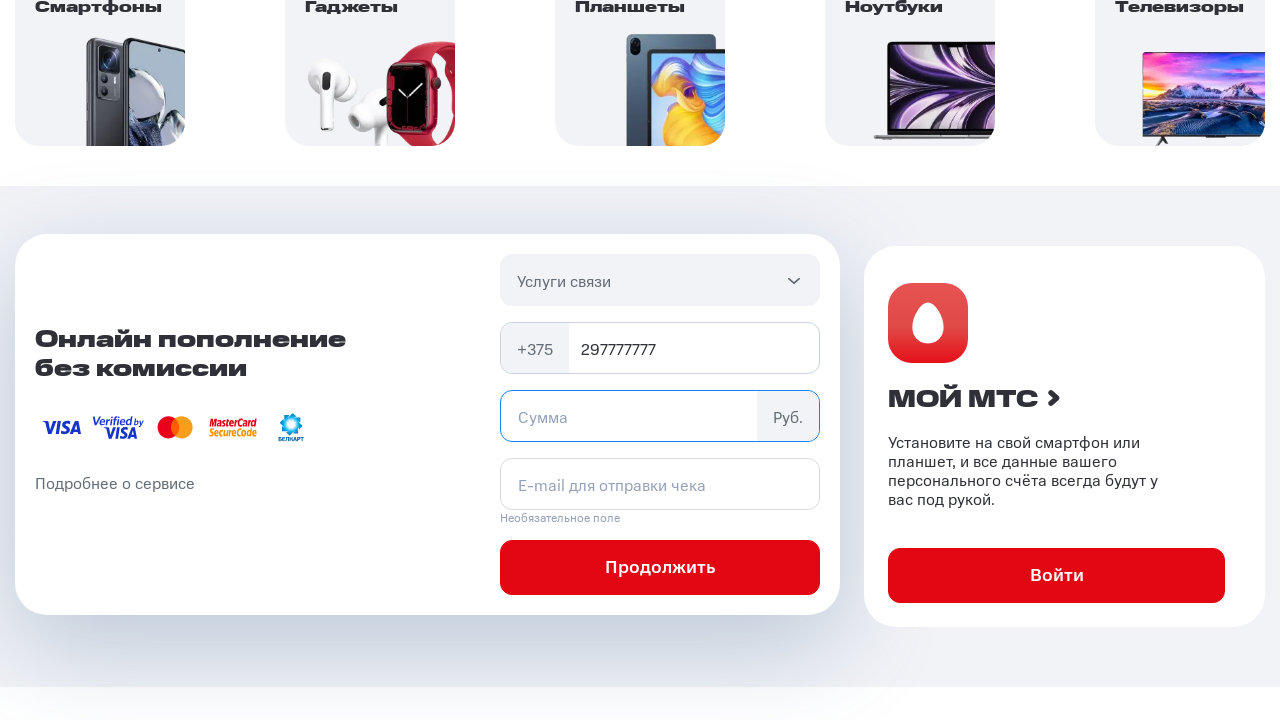

Filled amount field with '100' on #connection-sum
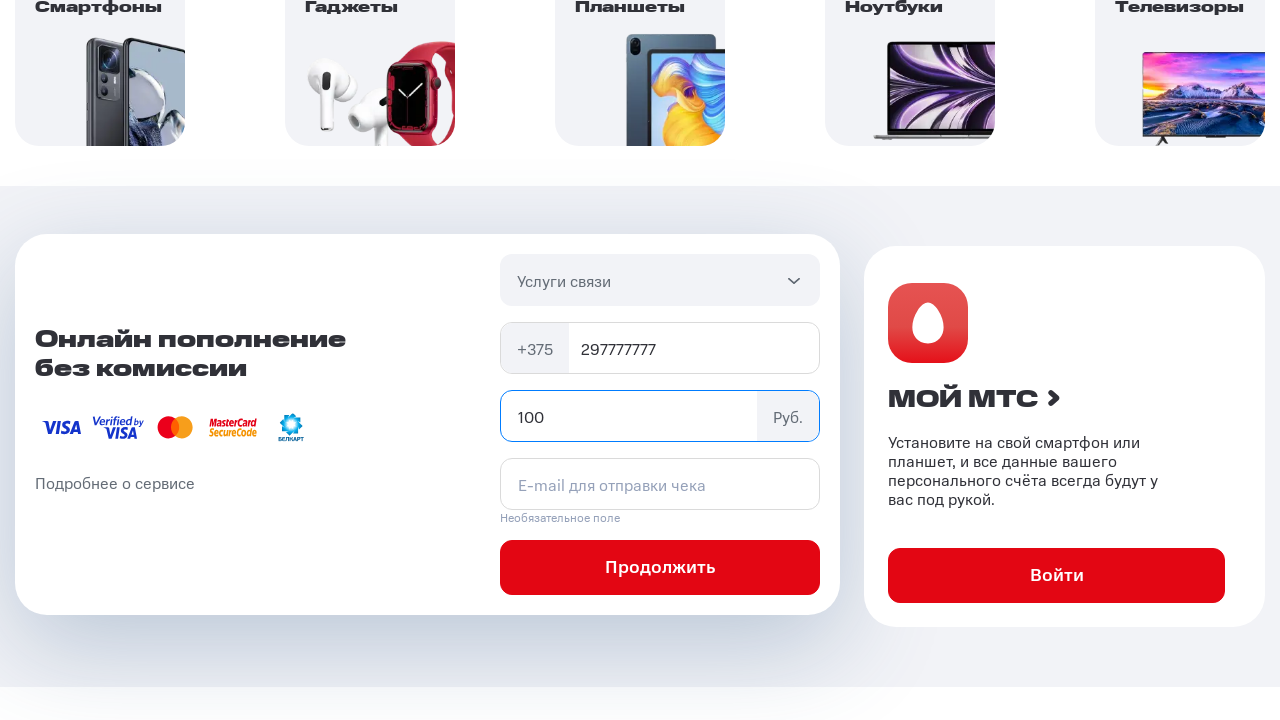

Clicked continue button to proceed with payment at (660, 568) on button:has-text('Продолжить')
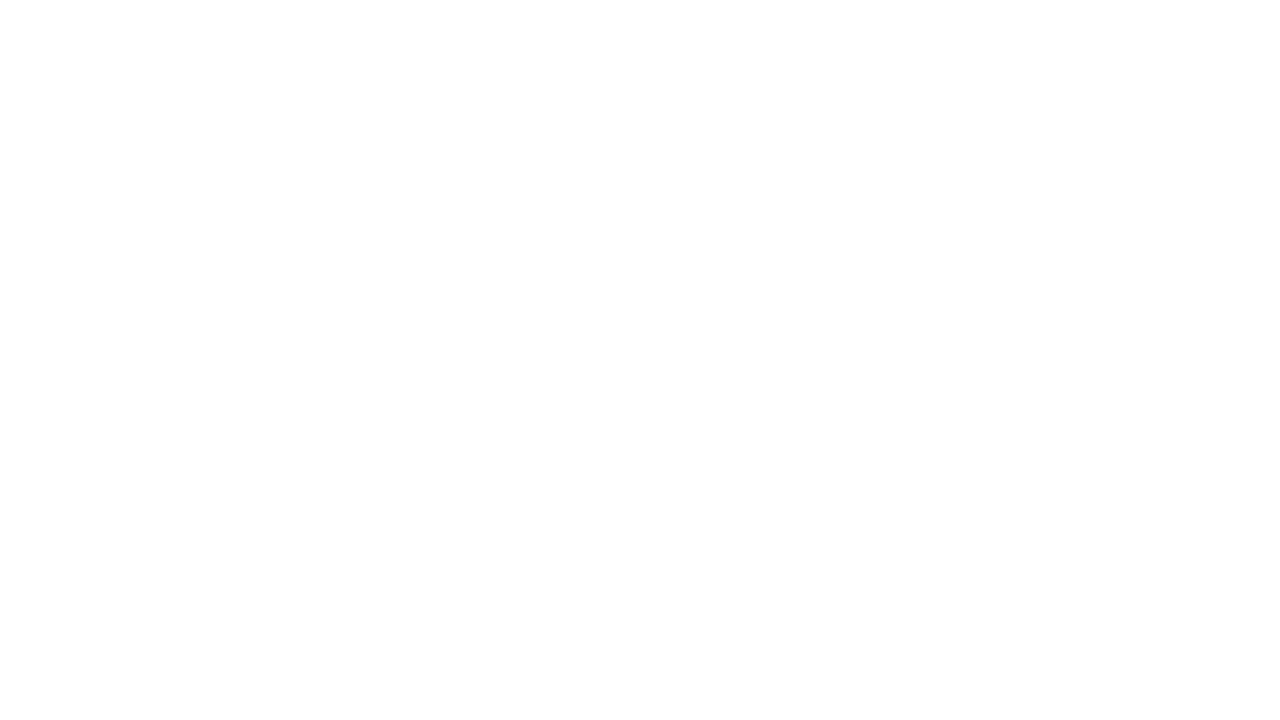

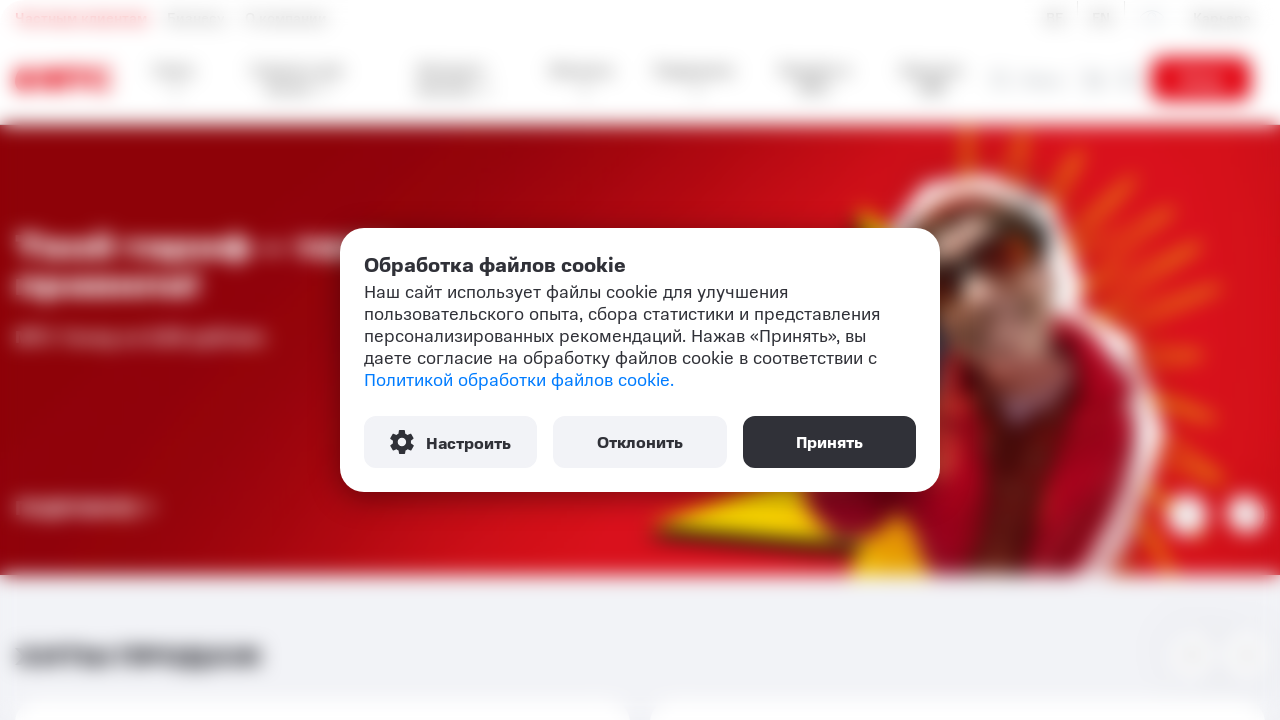